Navigates to W3Schools HTML tables tutorial page and verifies that the example table with customer data is present and contains tbody elements.

Starting URL: https://www.w3schools.com/html/html_tables.asp

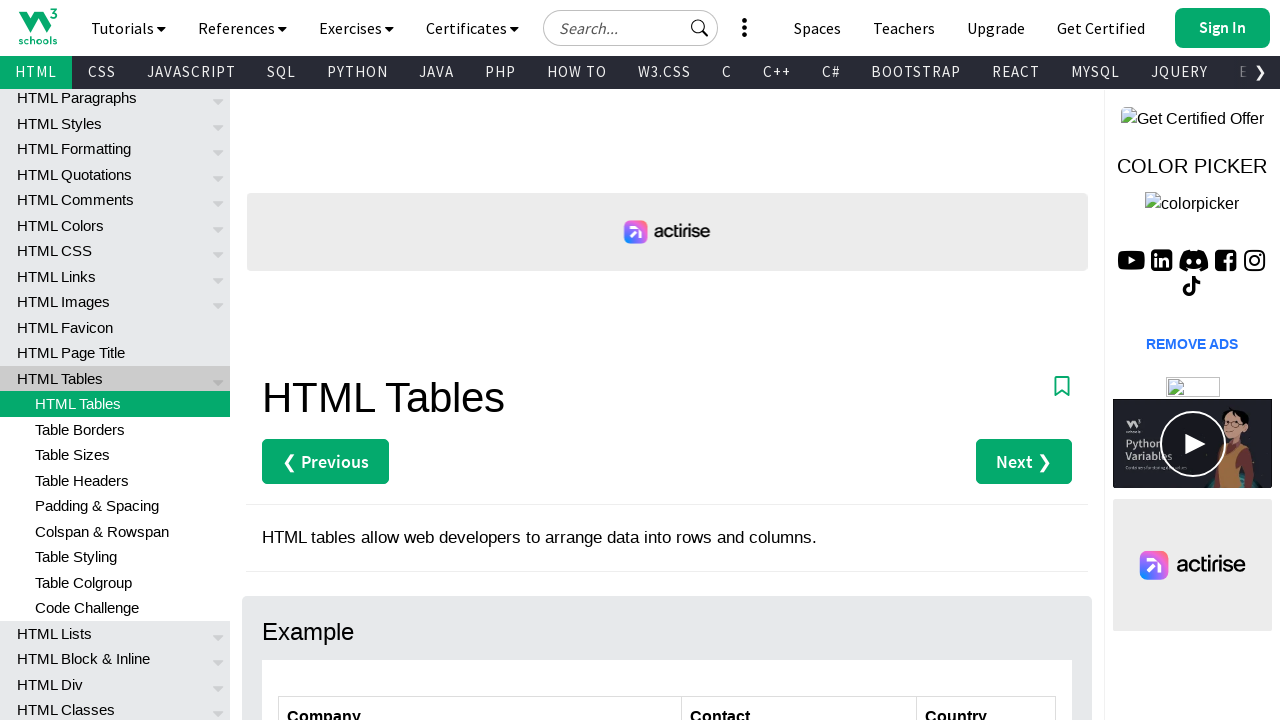

Navigated to W3Schools HTML tables tutorial page
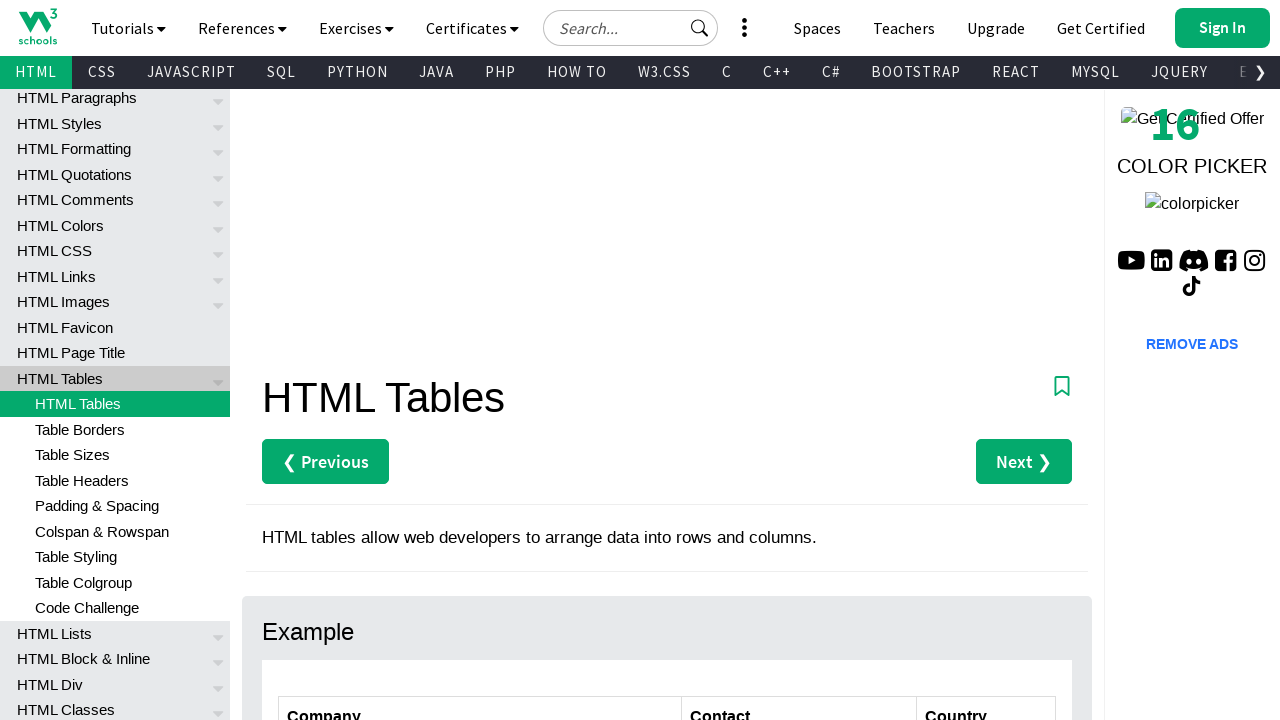

Customers table with id 'customers' is present on the page
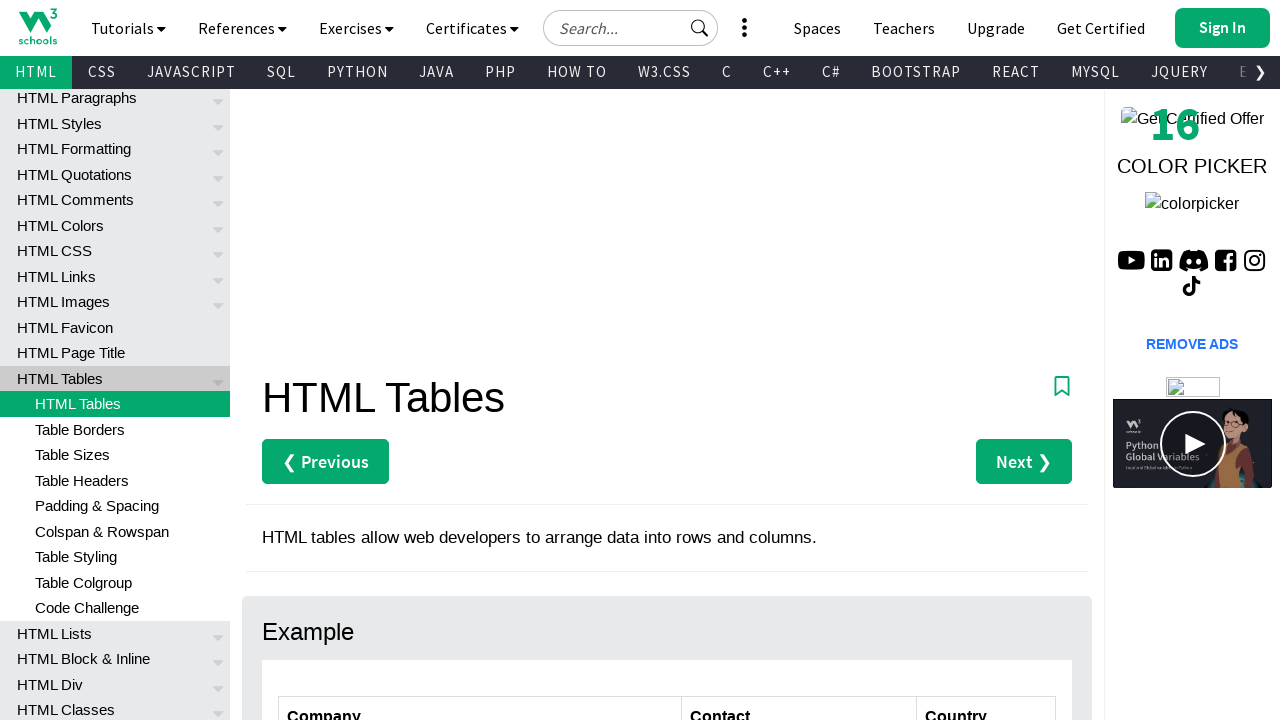

Verified that the customers table contains tbody elements
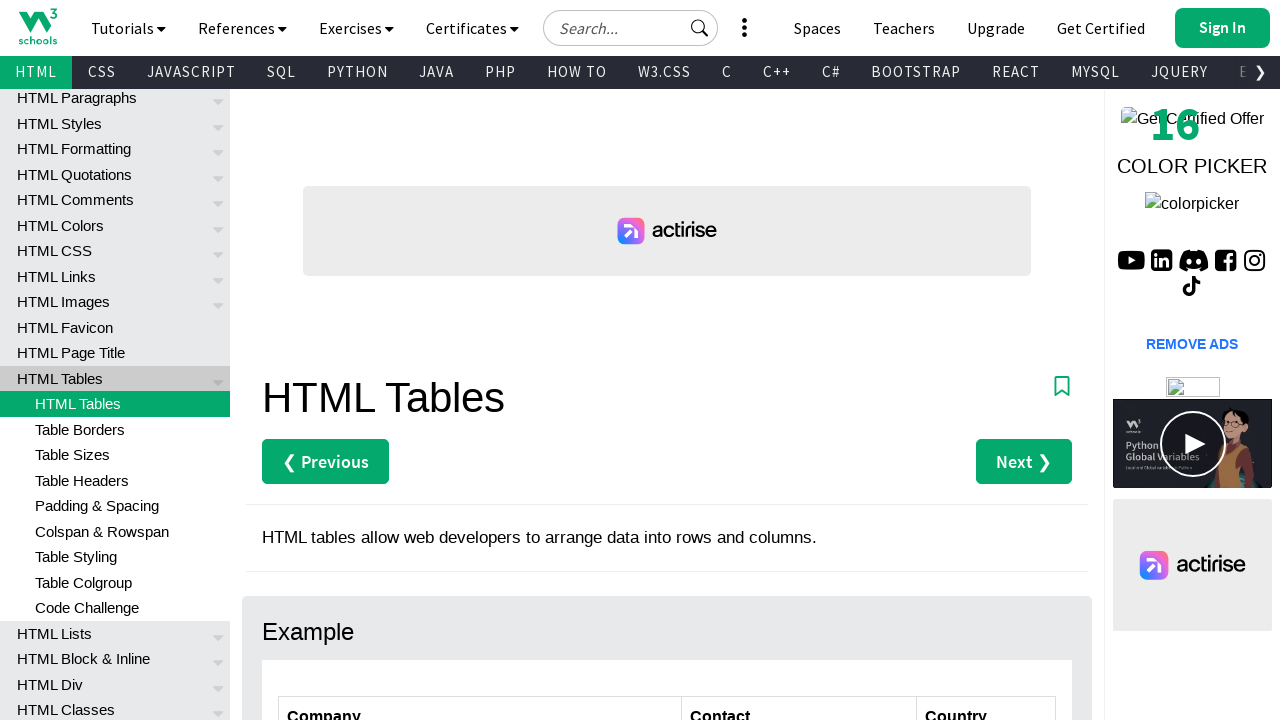

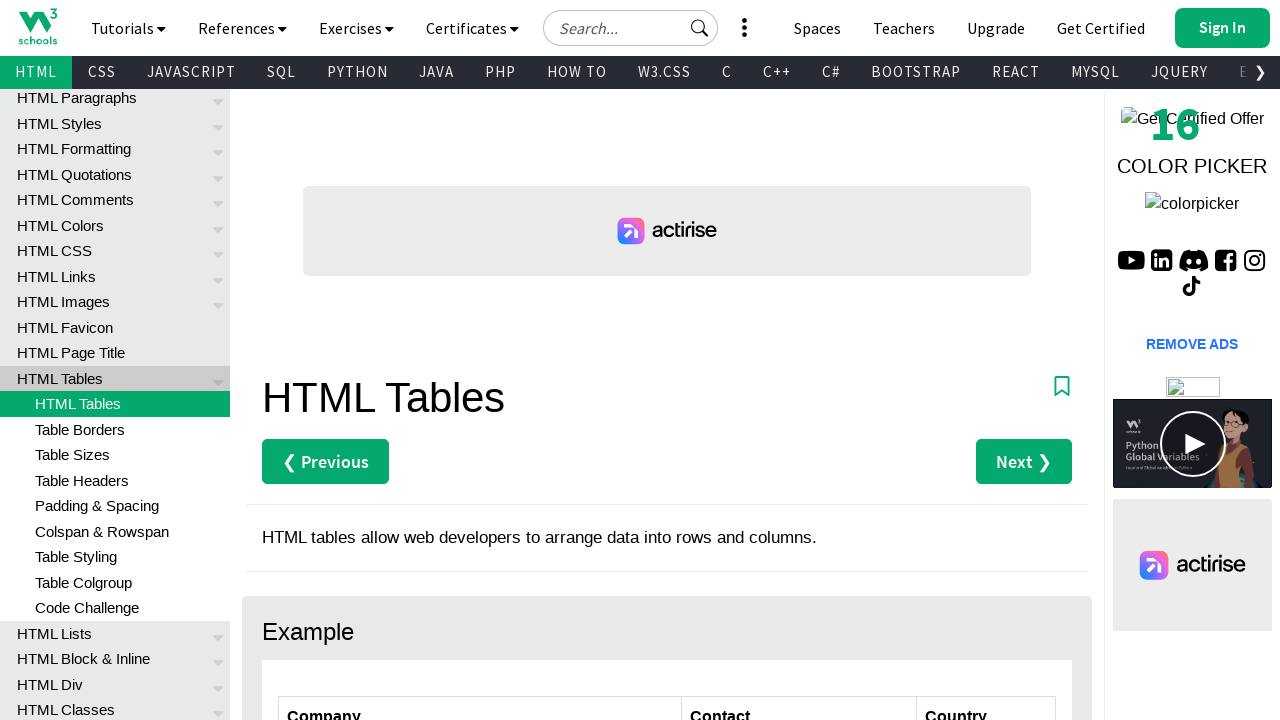